Tests file download functionality by clicking on a download link, verifying the download interaction works on pages with multiple files

Starting URL: http://the-internet.herokuapp.com/download

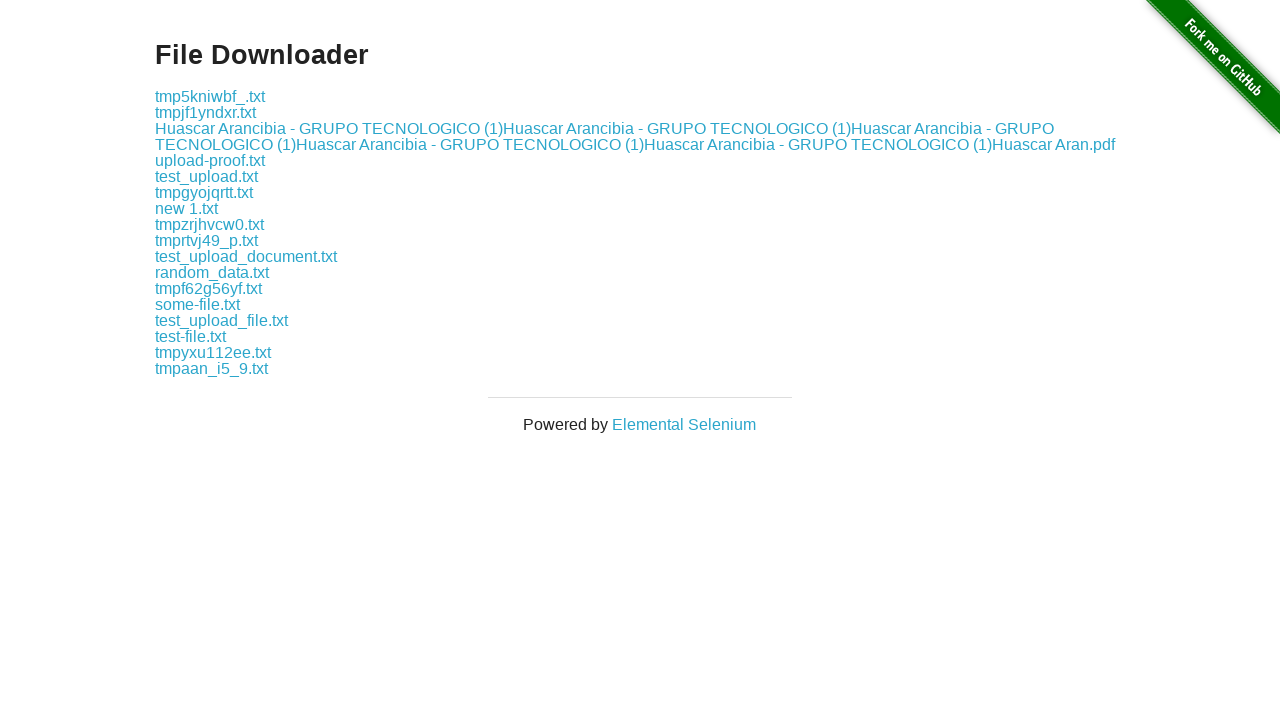

Clicked download link for some-file.txt at (198, 304) on a[href='download/some-file.txt']
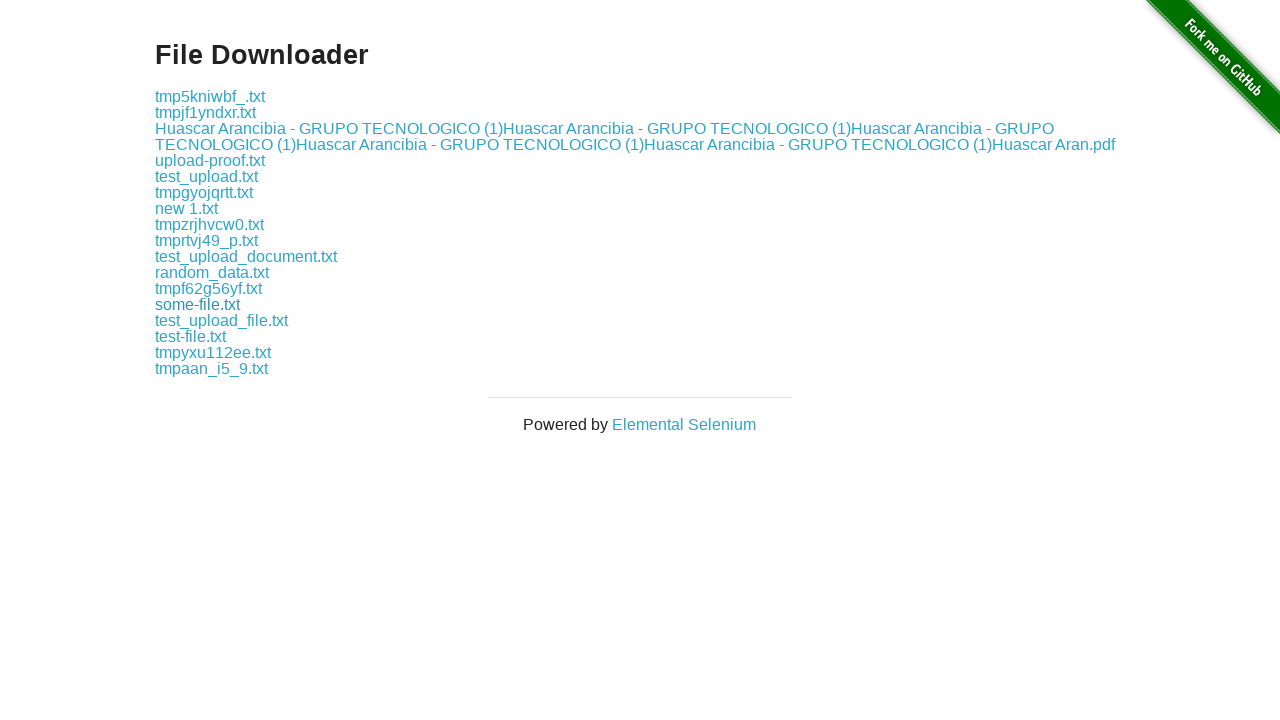

Waited 2 seconds for download to initiate
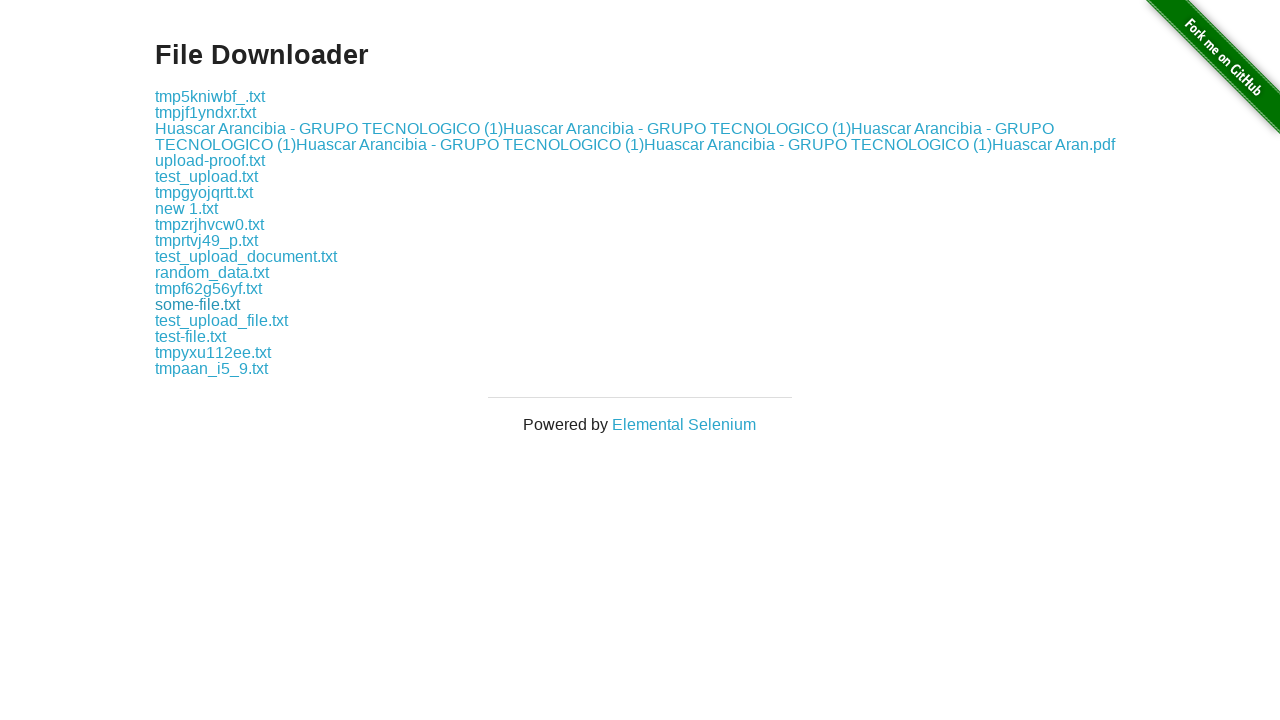

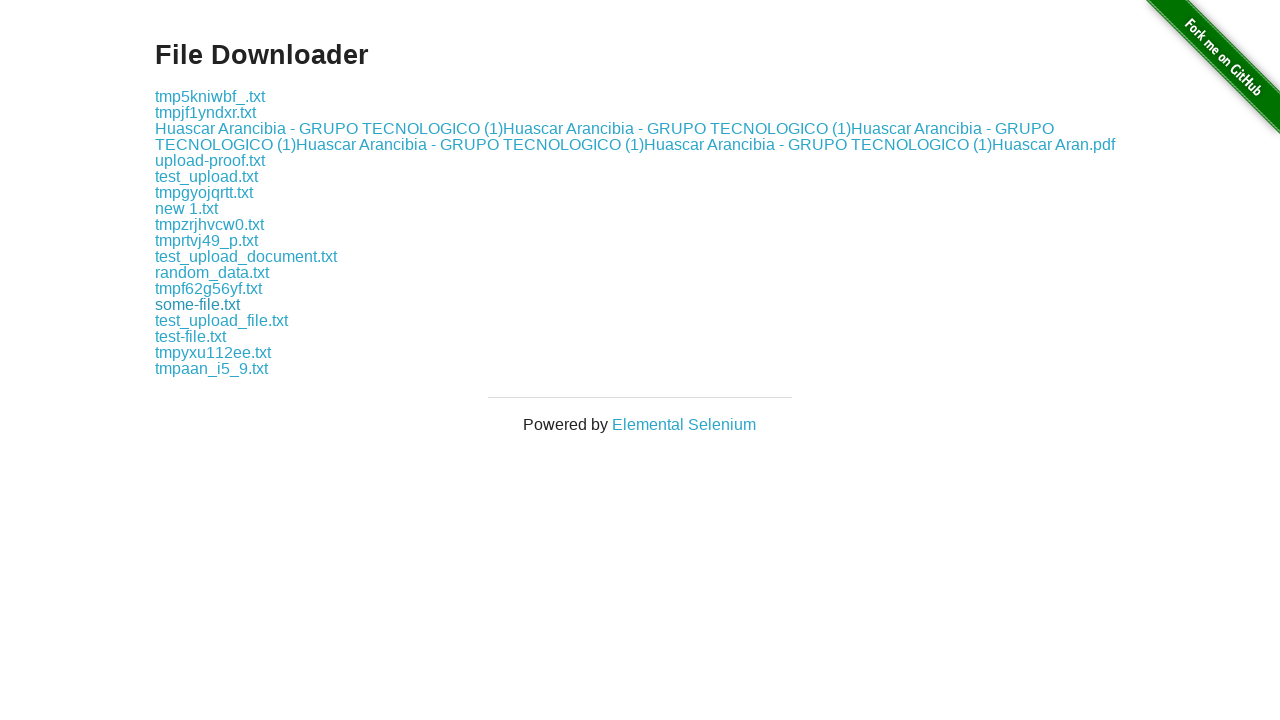